Tests dynamic content loading by clicking a Start button and waiting for hidden text "Hello World!" to appear after the loading completes.

Starting URL: http://the-internet.herokuapp.com/dynamic_loading/2

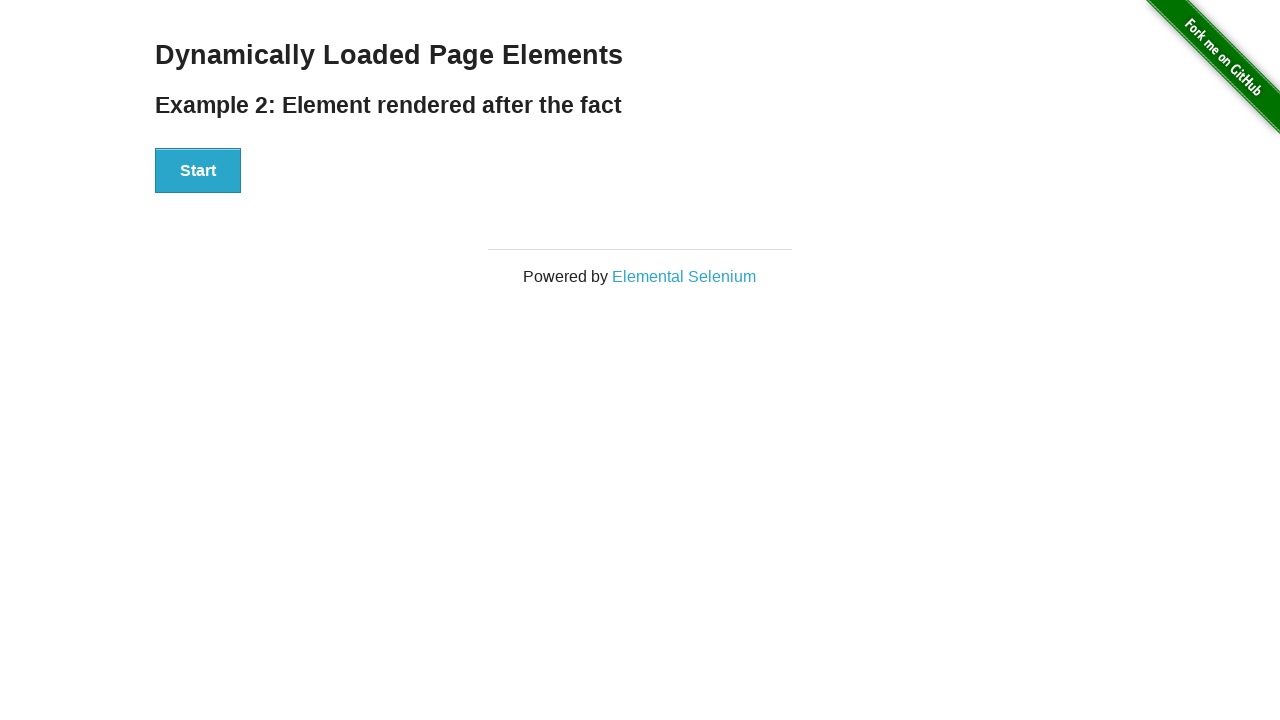

Clicked Start button to trigger dynamic loading at (198, 171) on #start > button
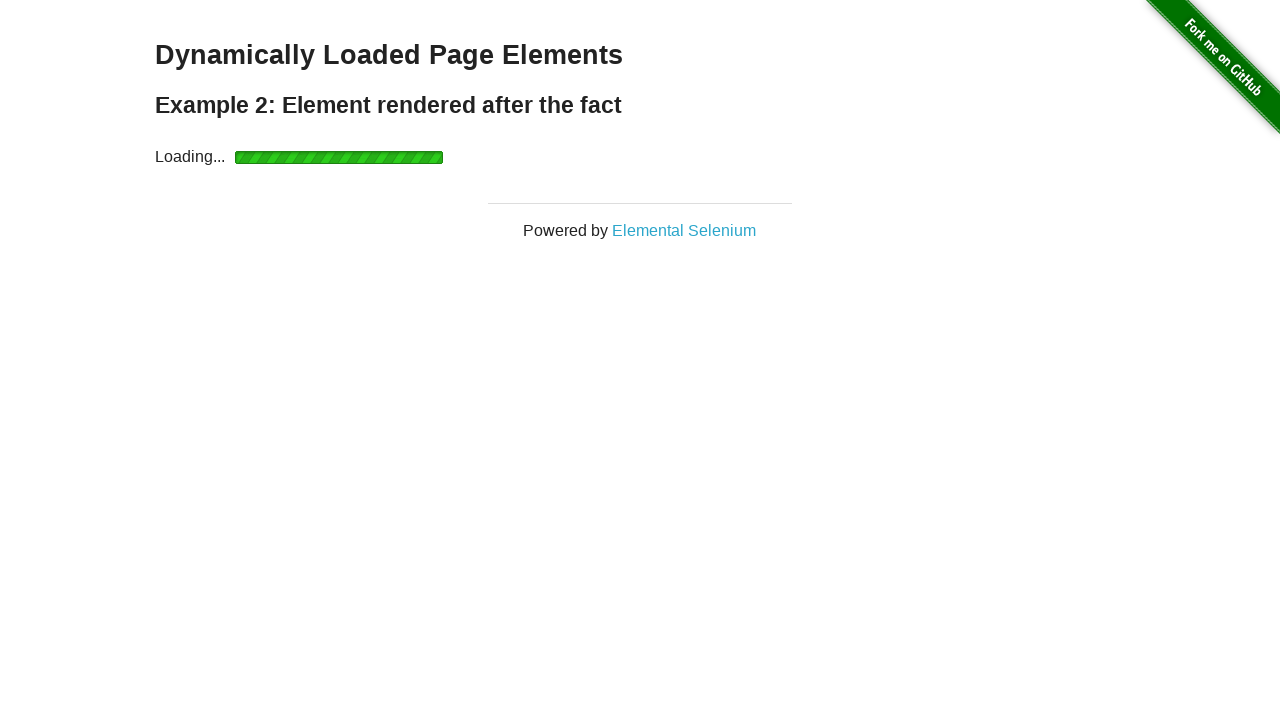

Waited for hidden text 'Hello World!' to appear after loading completes
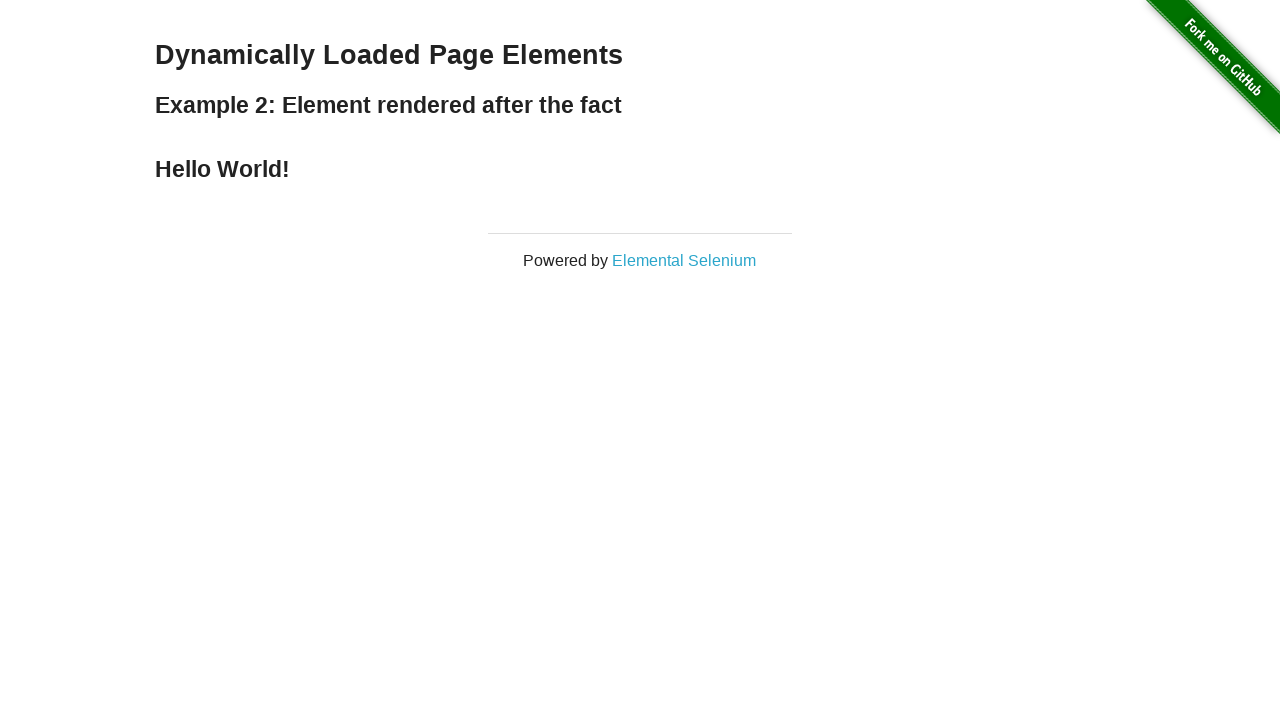

Retrieved text content: 'Hello World!'
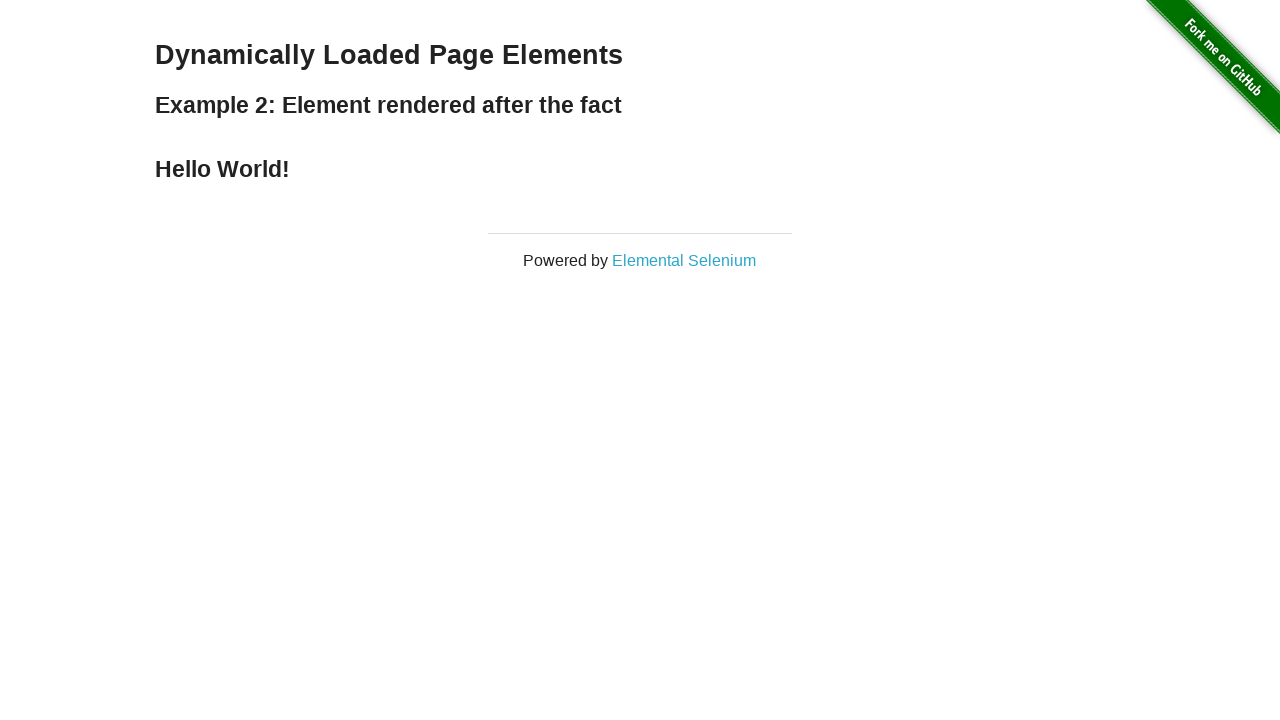

Printed text content to console
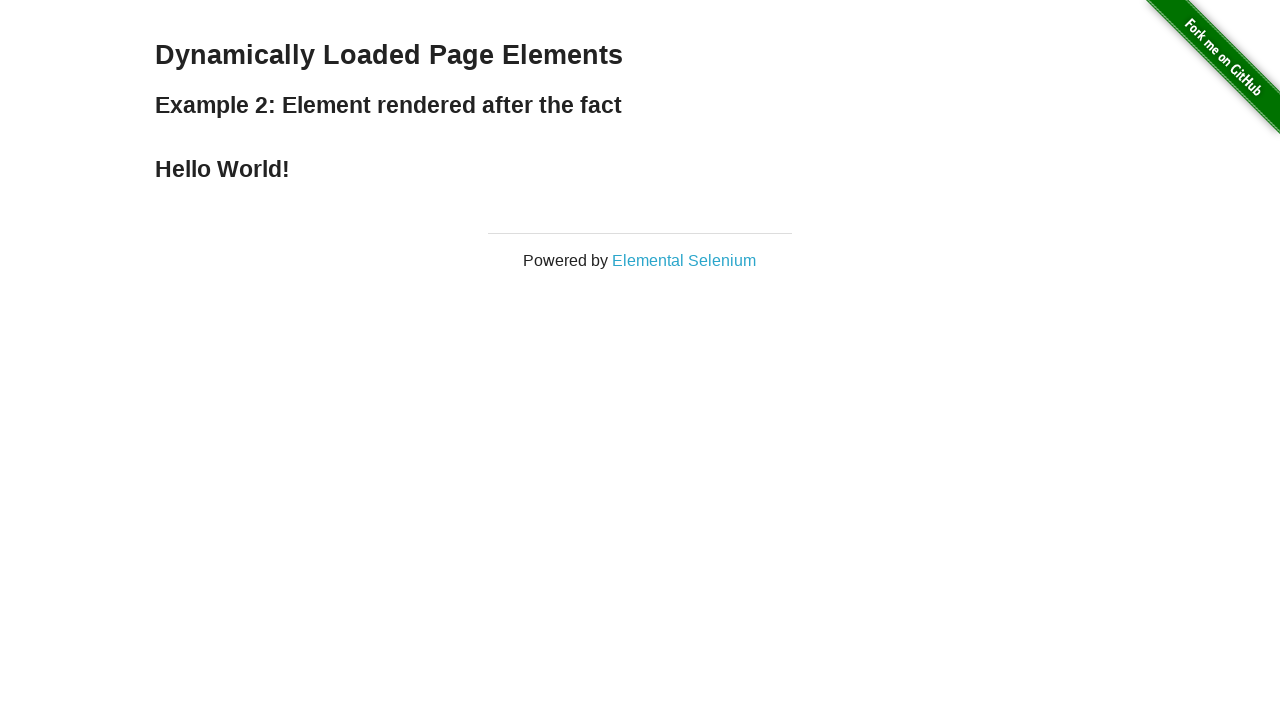

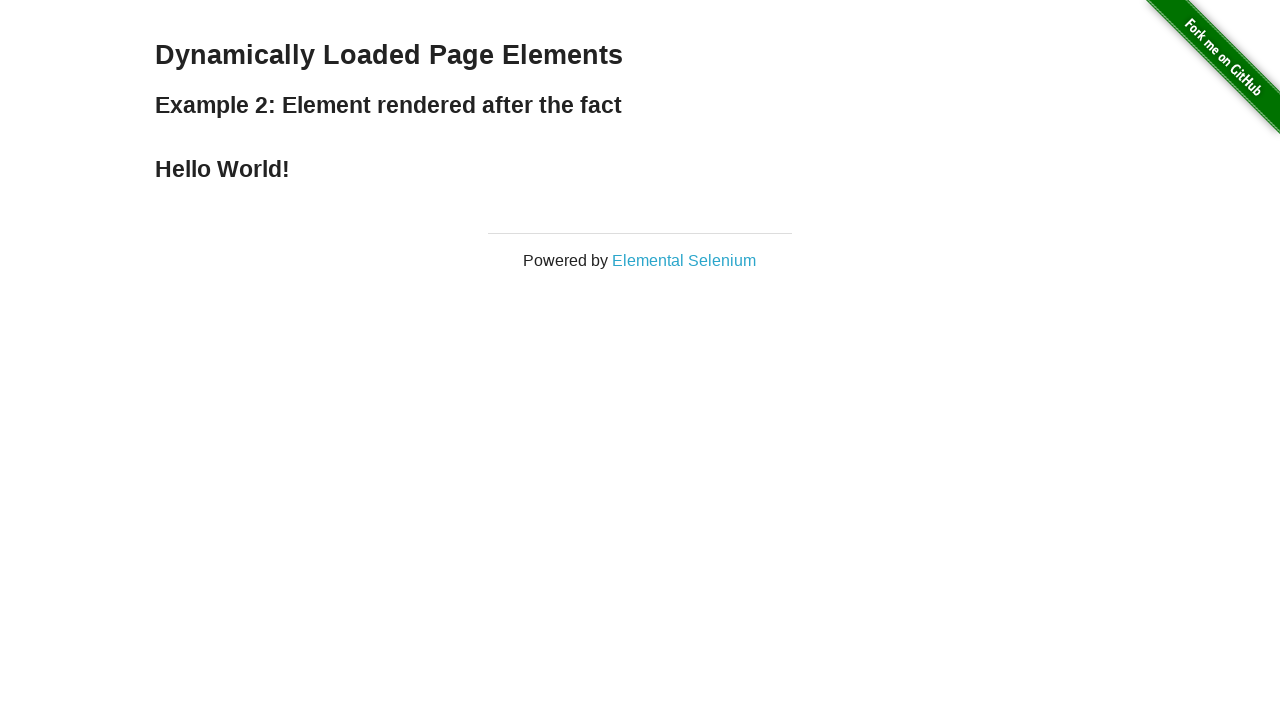